Tests scrolling functionality on a practice automation page, including scrolling down the page and scrolling within a table element to calculate the sum of amounts

Starting URL: https://rahulshettyacademy.com/AutomationPractice/

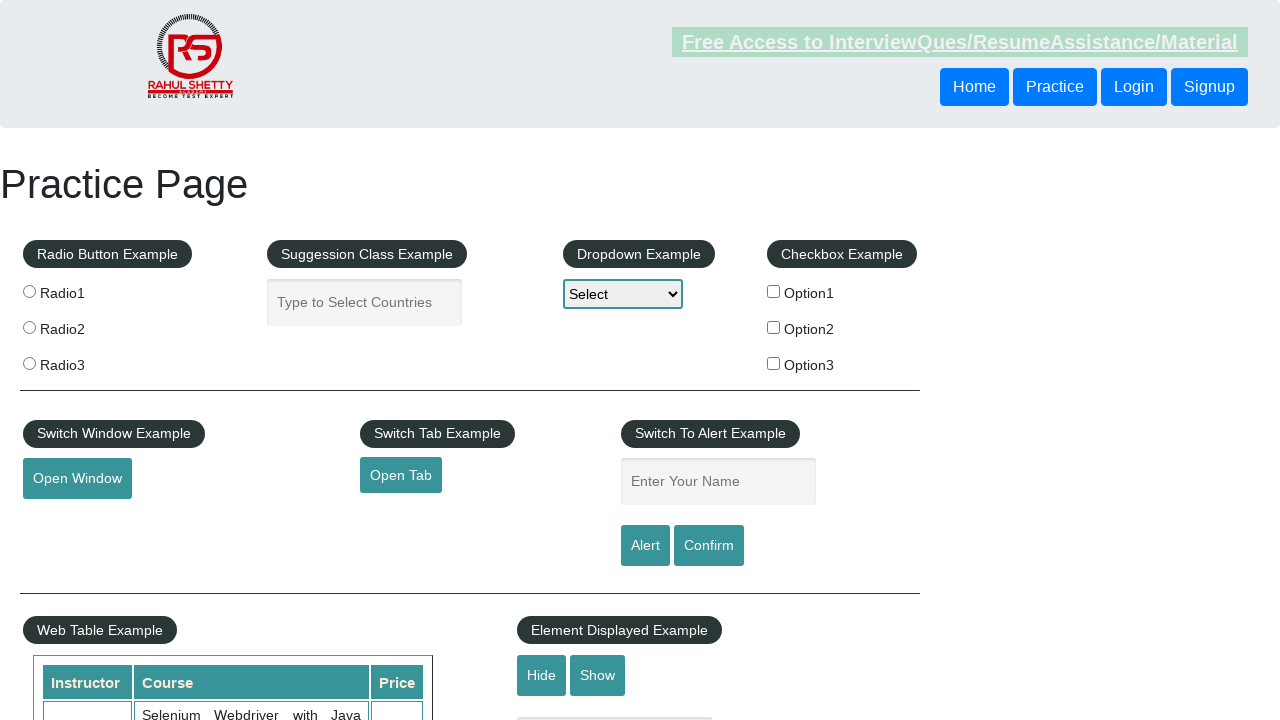

Scrolled down the page by 500 pixels
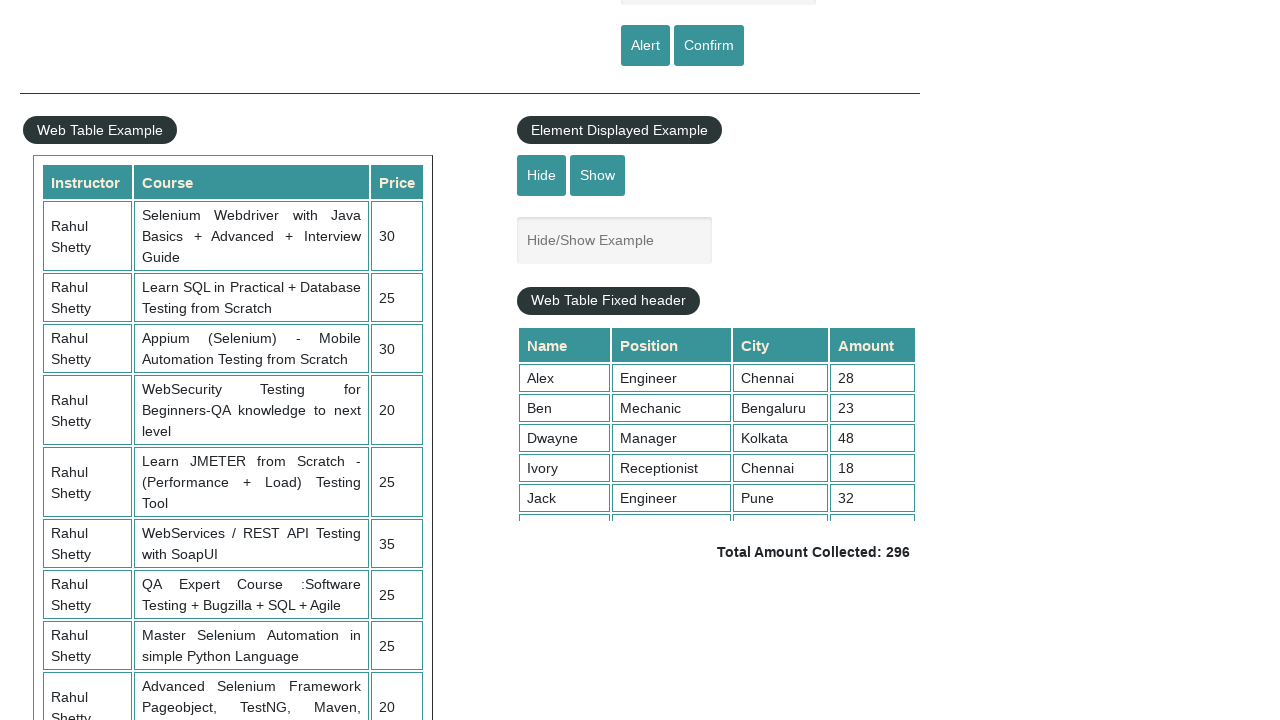

Total amount div became visible
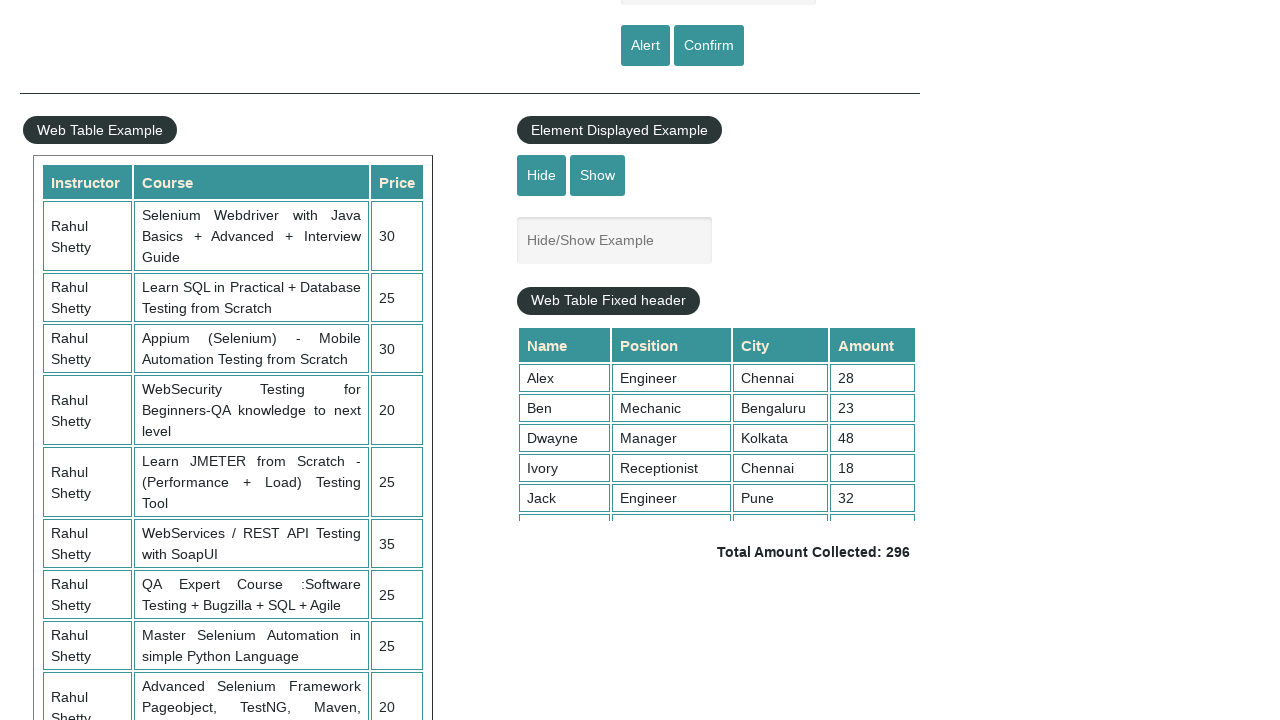

Retrieved displayed total amount:  Total Amount Collected: 296 
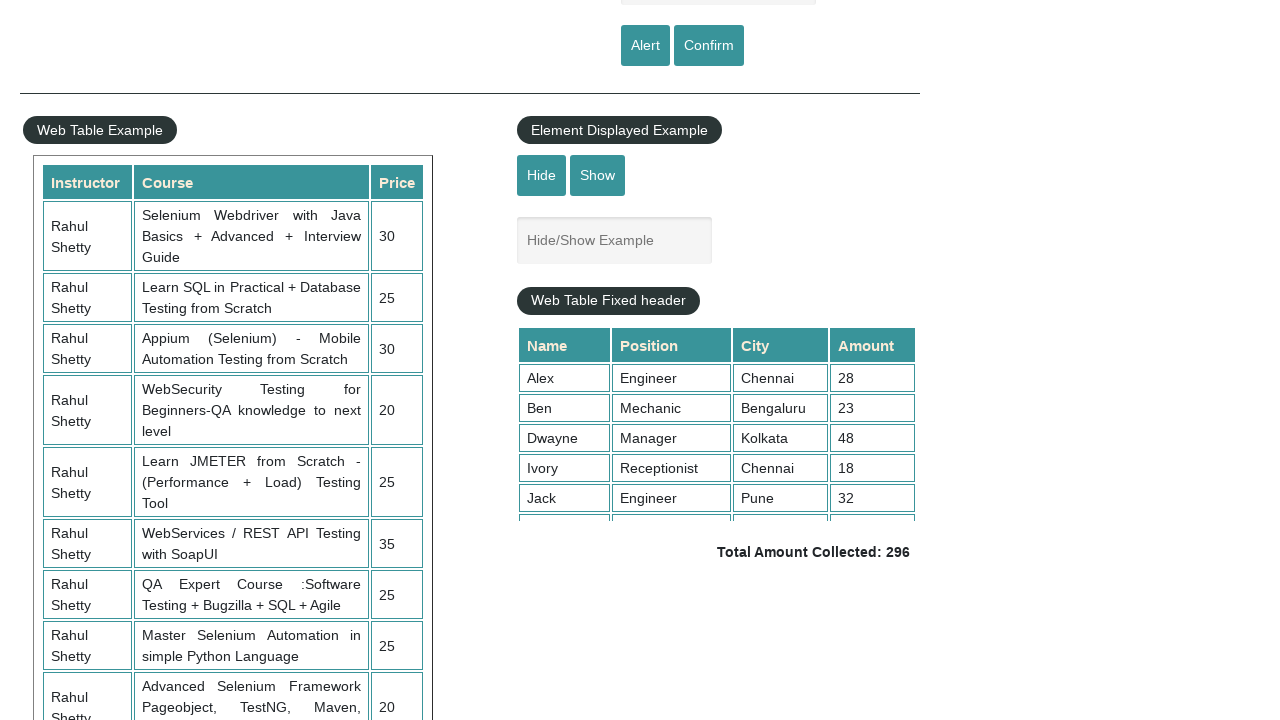

Clicked on the table area at (717, 423) on div.tableFixHead
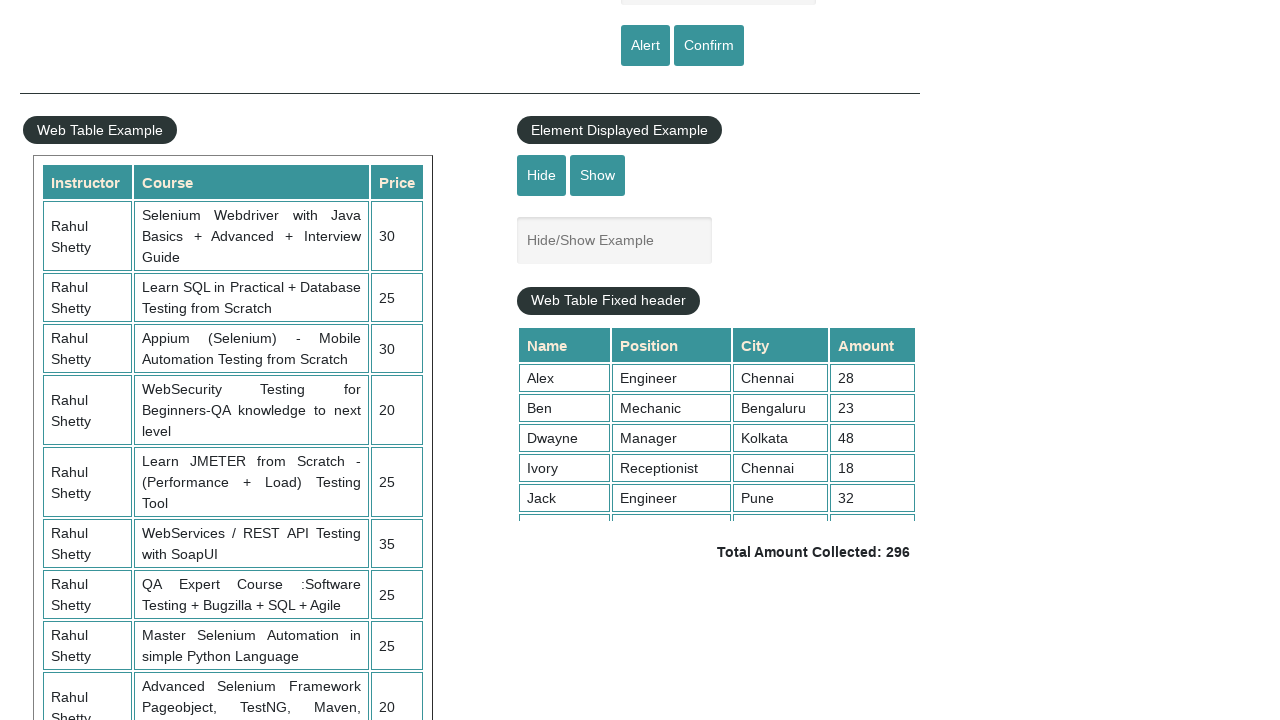

Scrolled inside the table element to view all rows
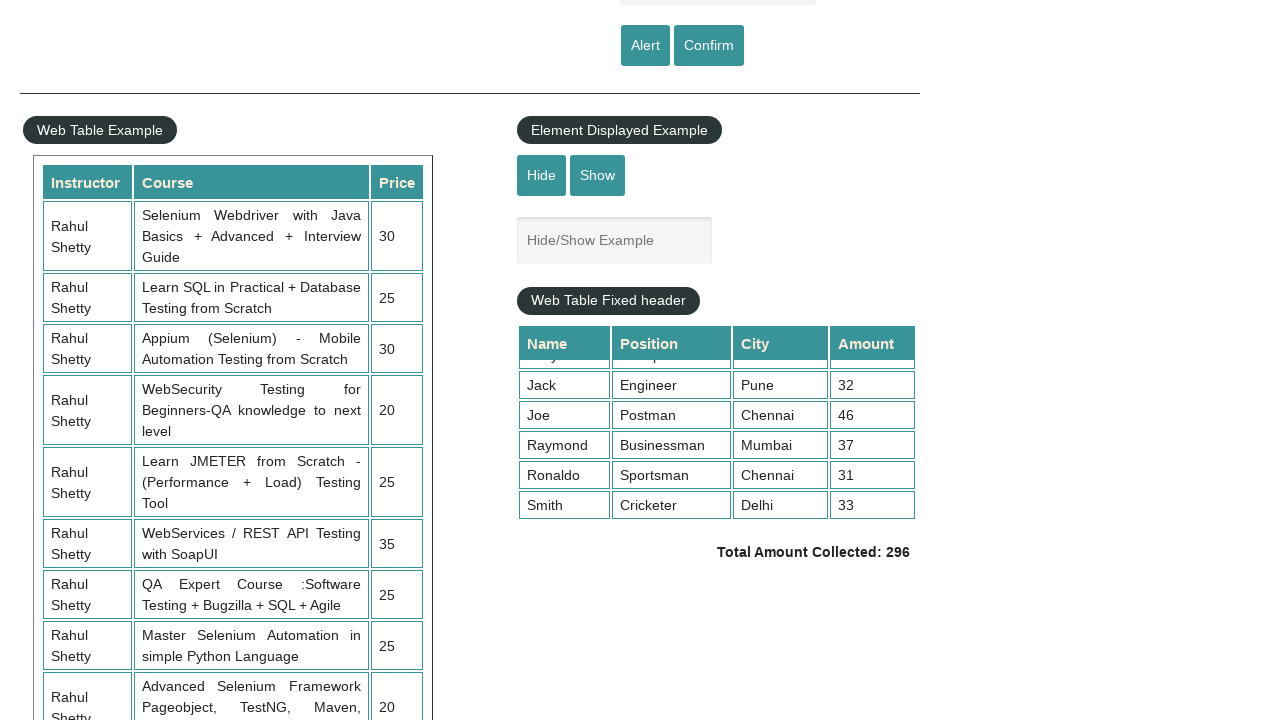

Located all amount elements in the table
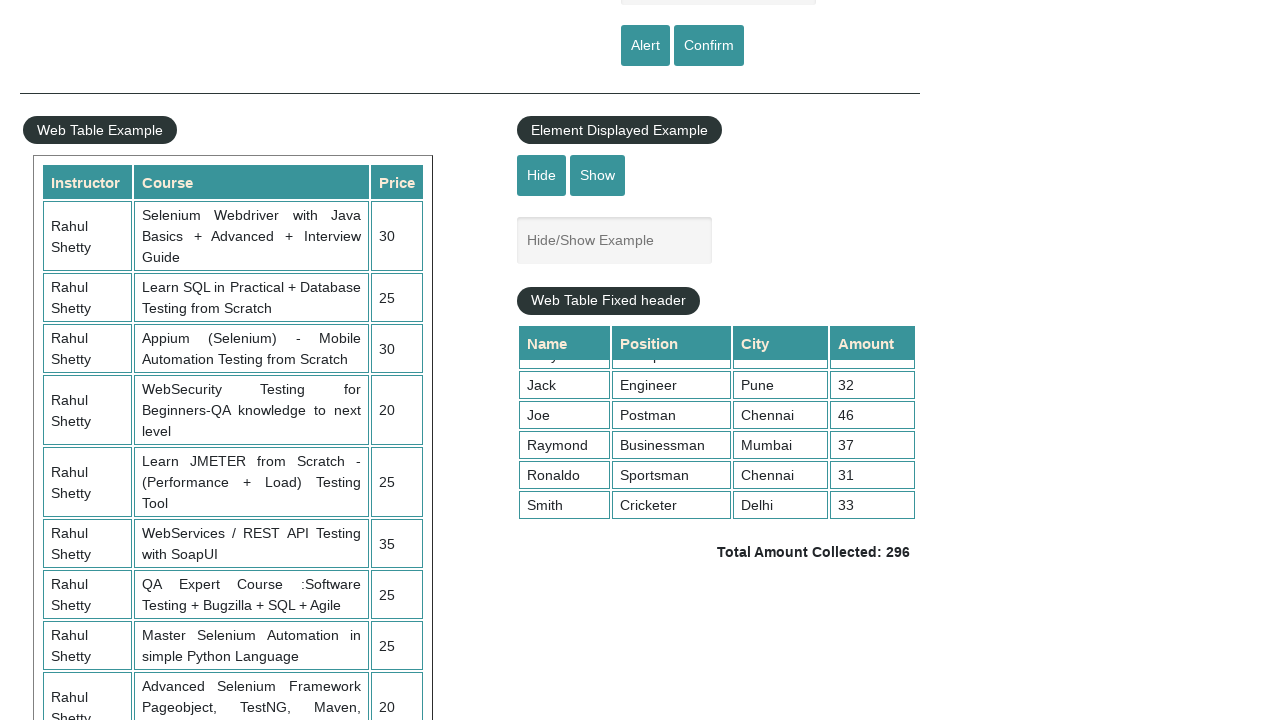

Calculated total sum of all amounts: 296
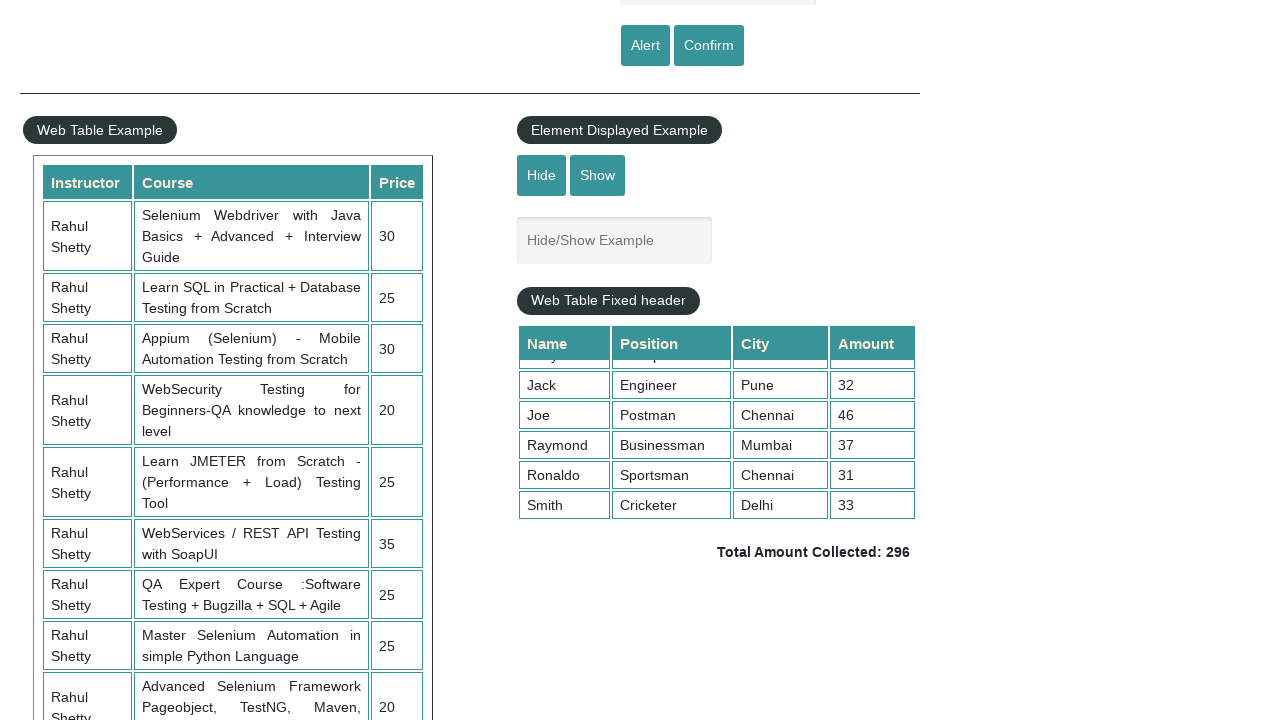

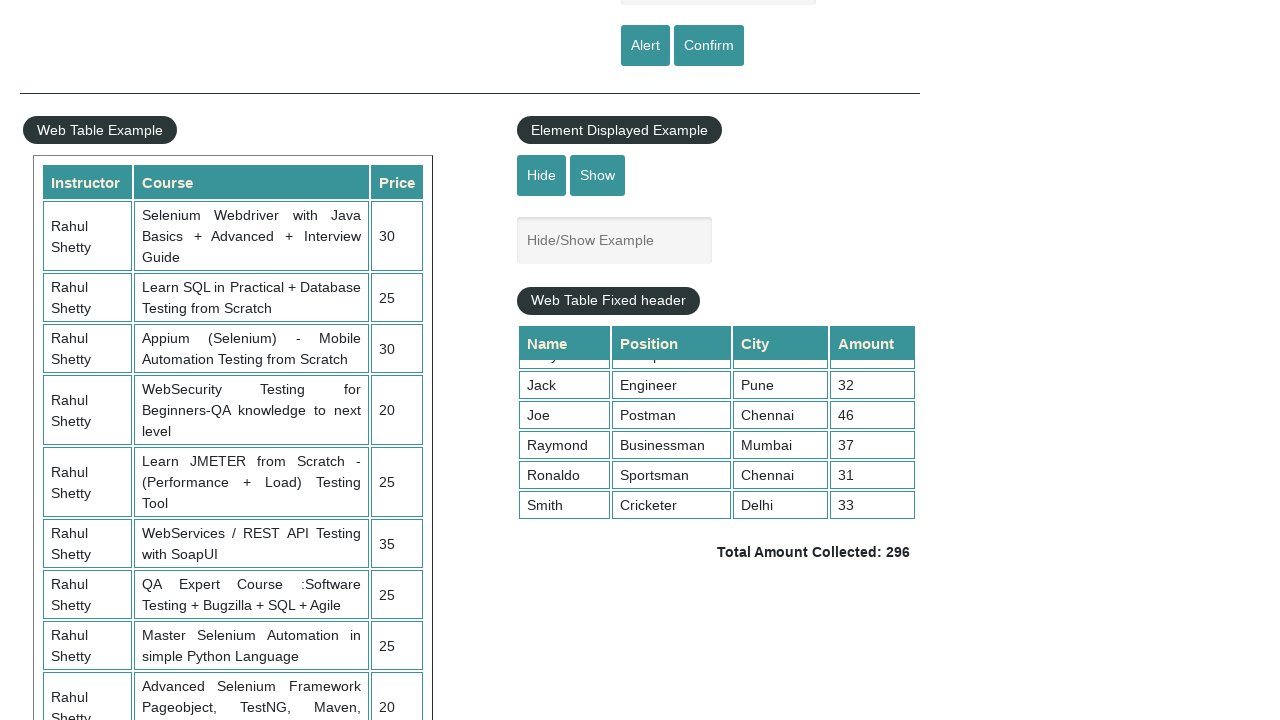